Tests form validation by filling all fields except zip code, submitting the form, and verifying that the empty zip code field is highlighted red while all other filled fields are highlighted green.

Starting URL: https://bonigarcia.dev/selenium-webdriver-java/data-types.html

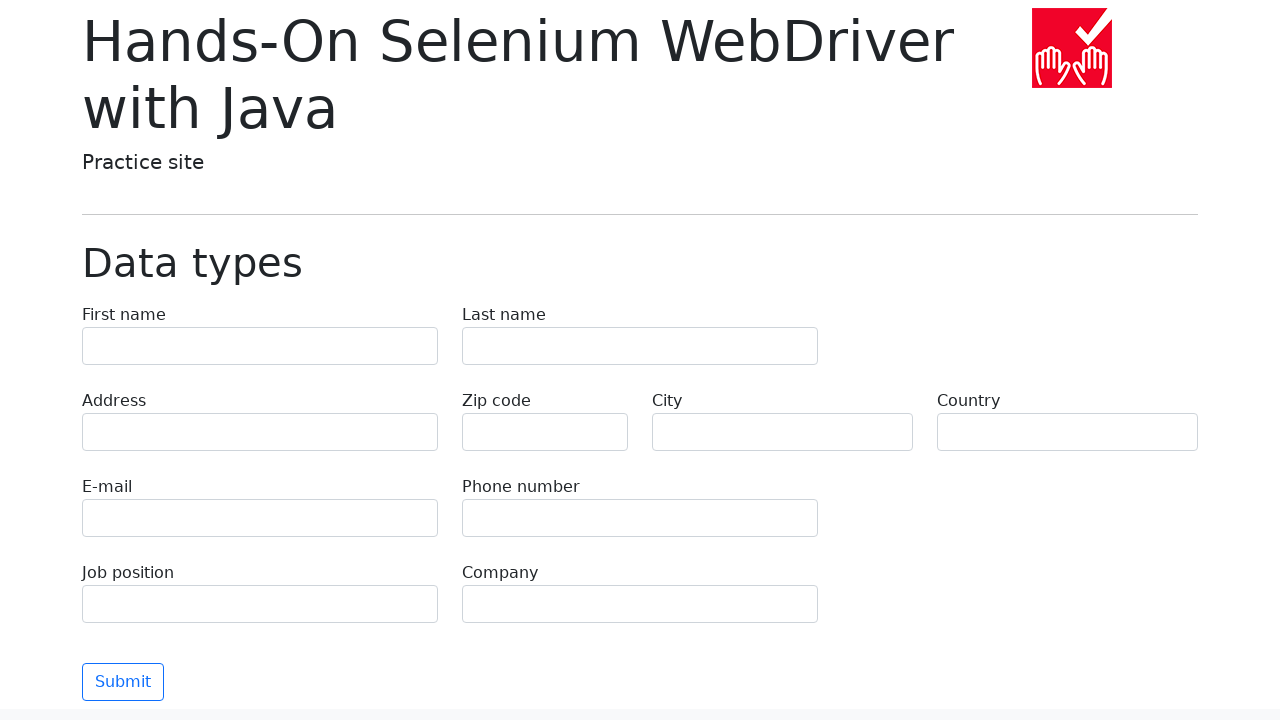

Filled first name field with 'Иван' on input[name='first-name']
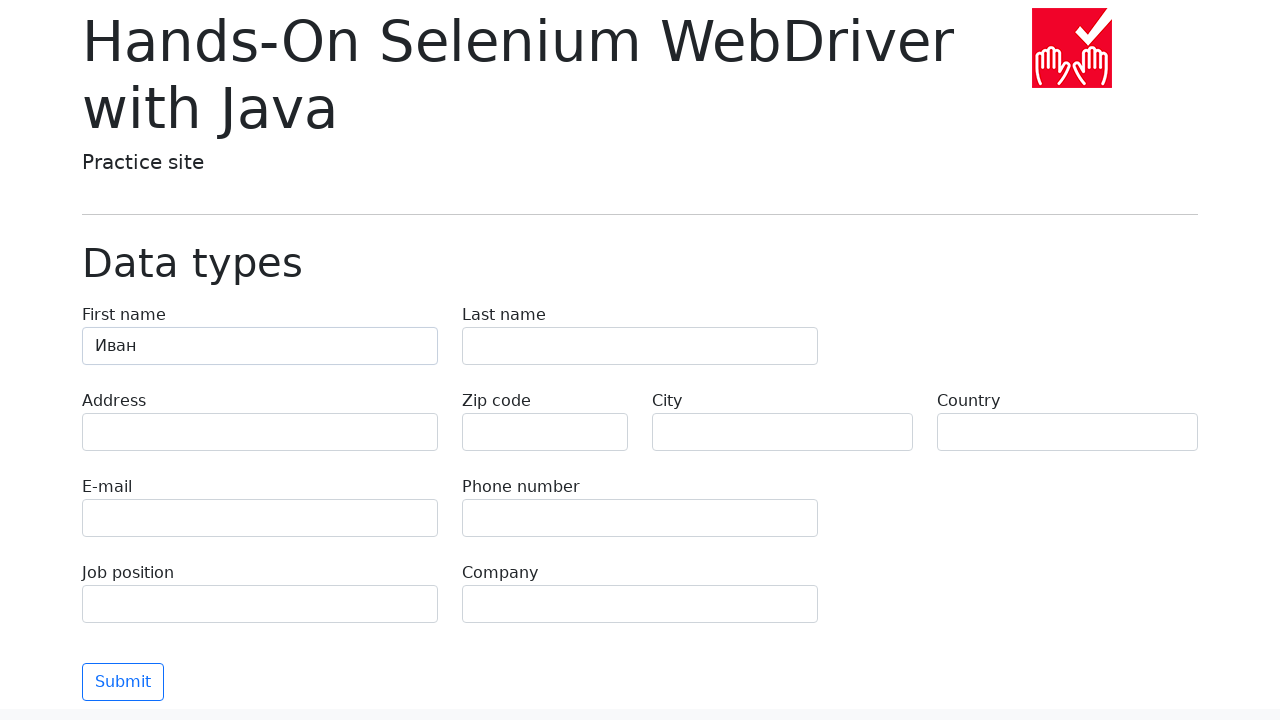

Filled last name field with 'Петров' on input[name='last-name']
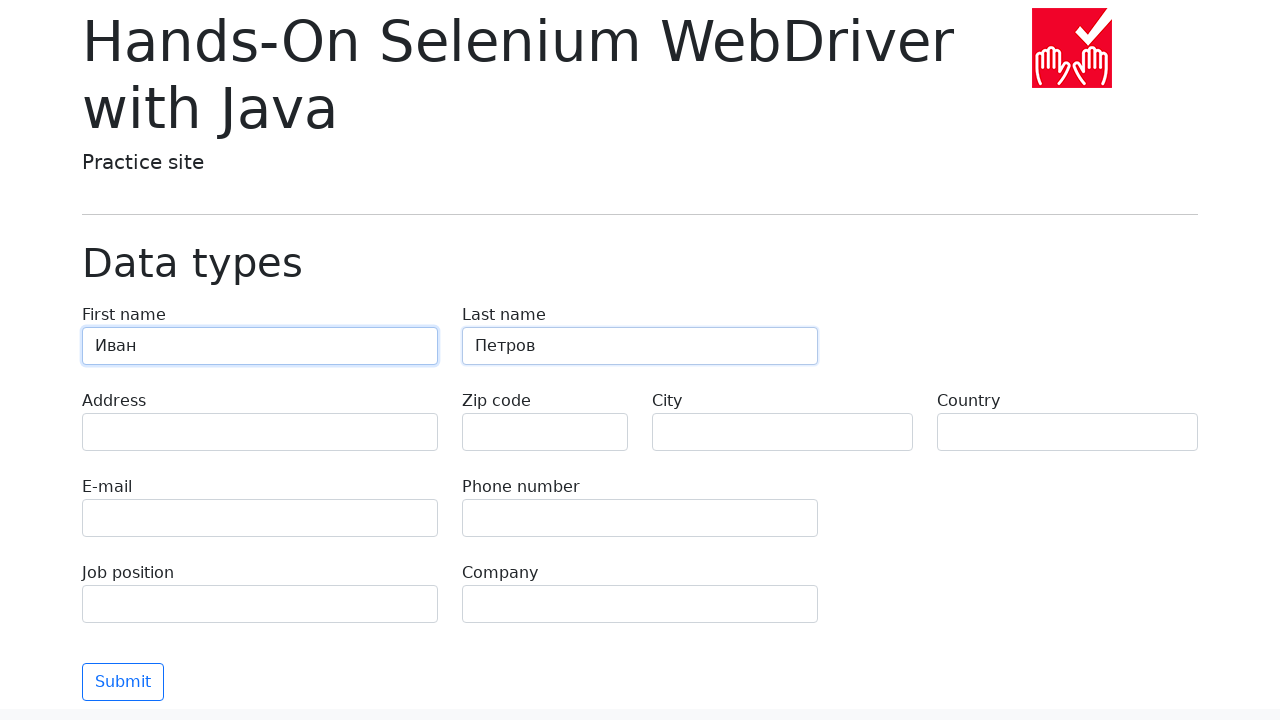

Filled address field with 'Ленина, 55-3' on input[name='address']
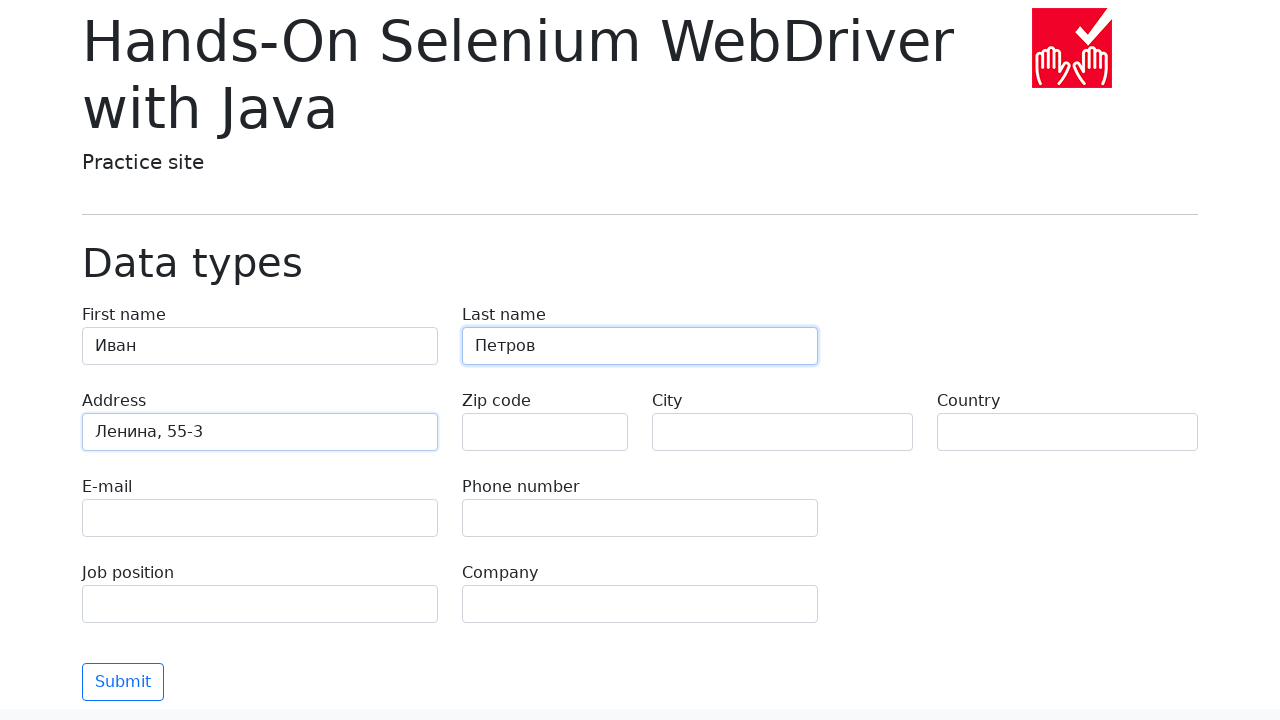

Filled city field with 'Москва' on input[name='city']
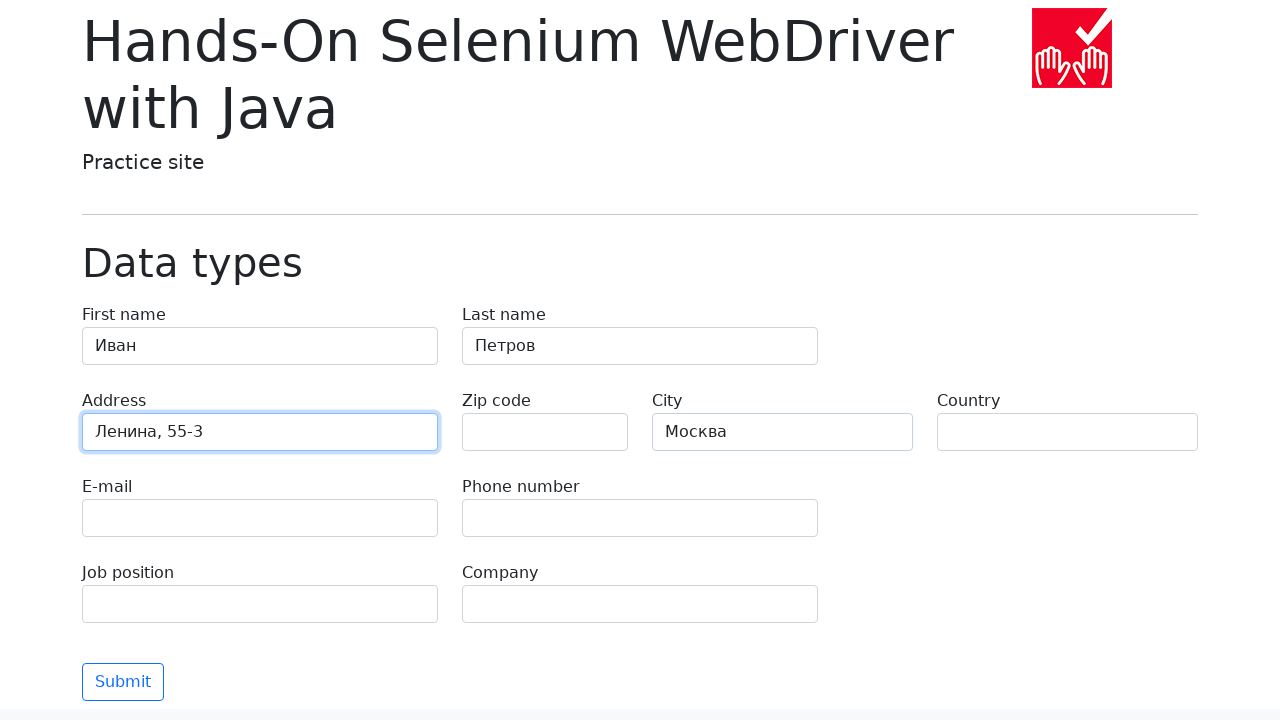

Filled country field with 'Россия' on input[name='country']
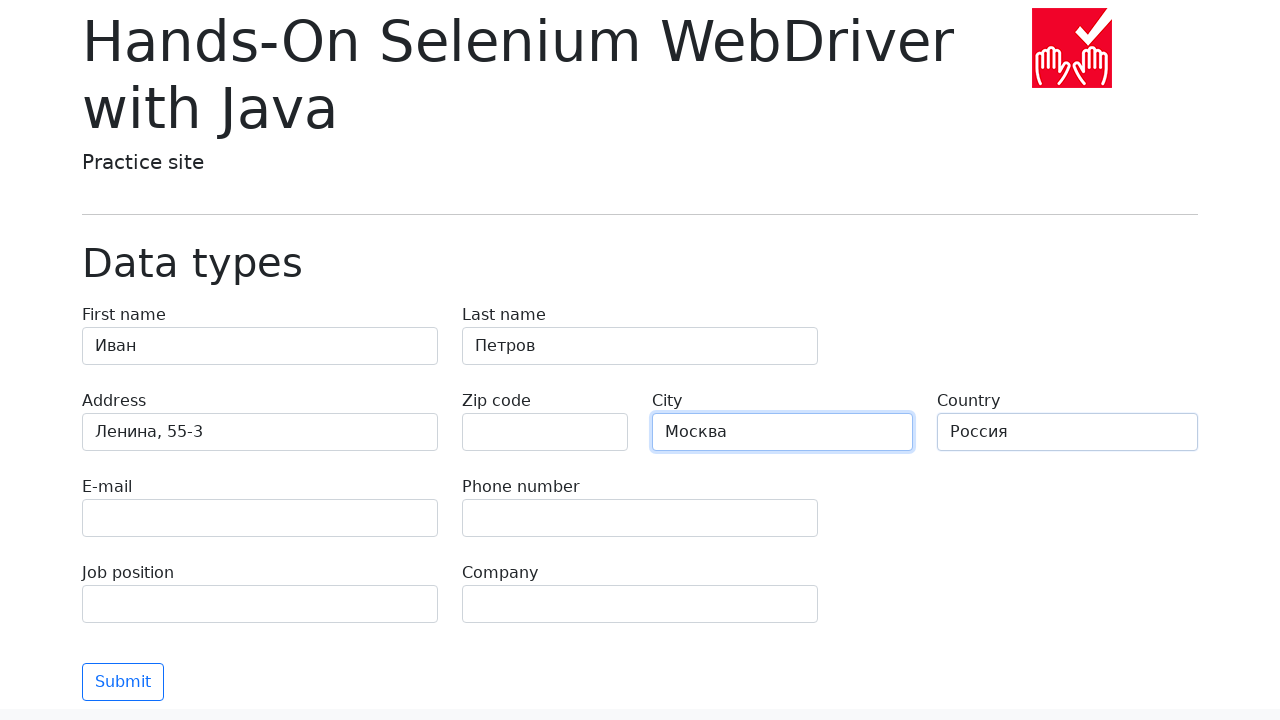

Filled email field with 'test@skypro.com' on input[name='e-mail']
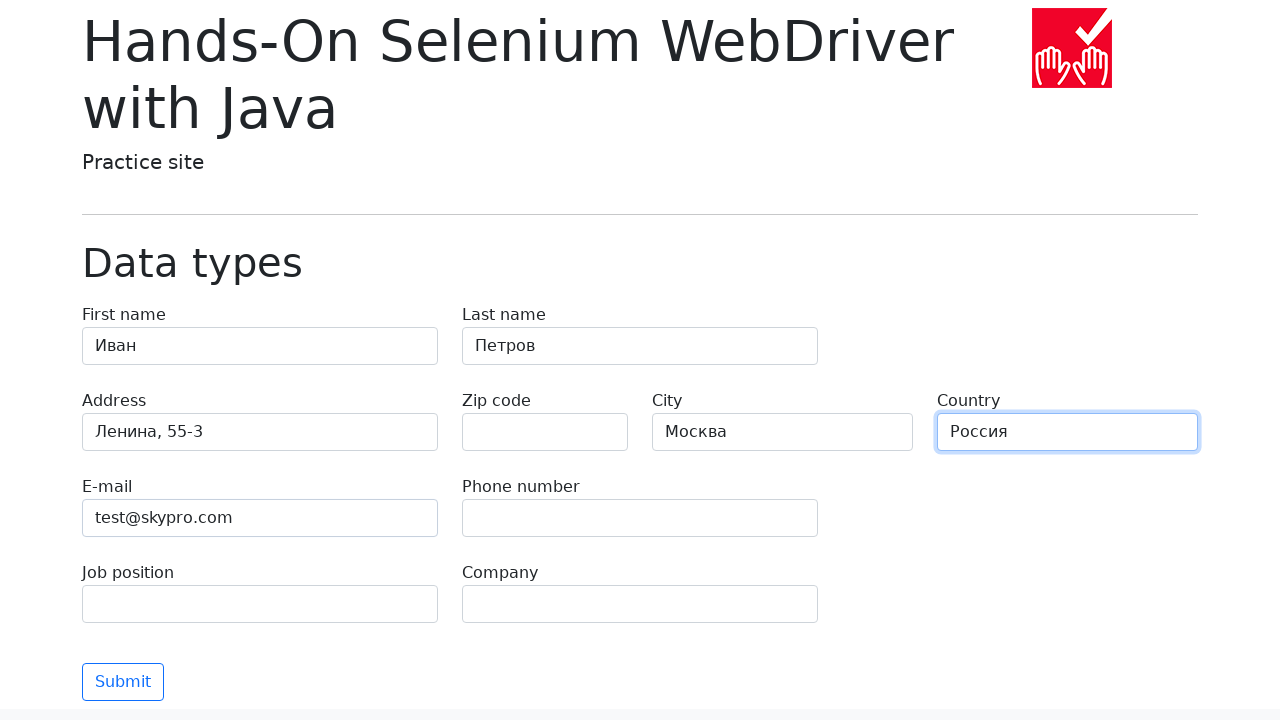

Filled phone field with '+7985899998787' on input[name='phone']
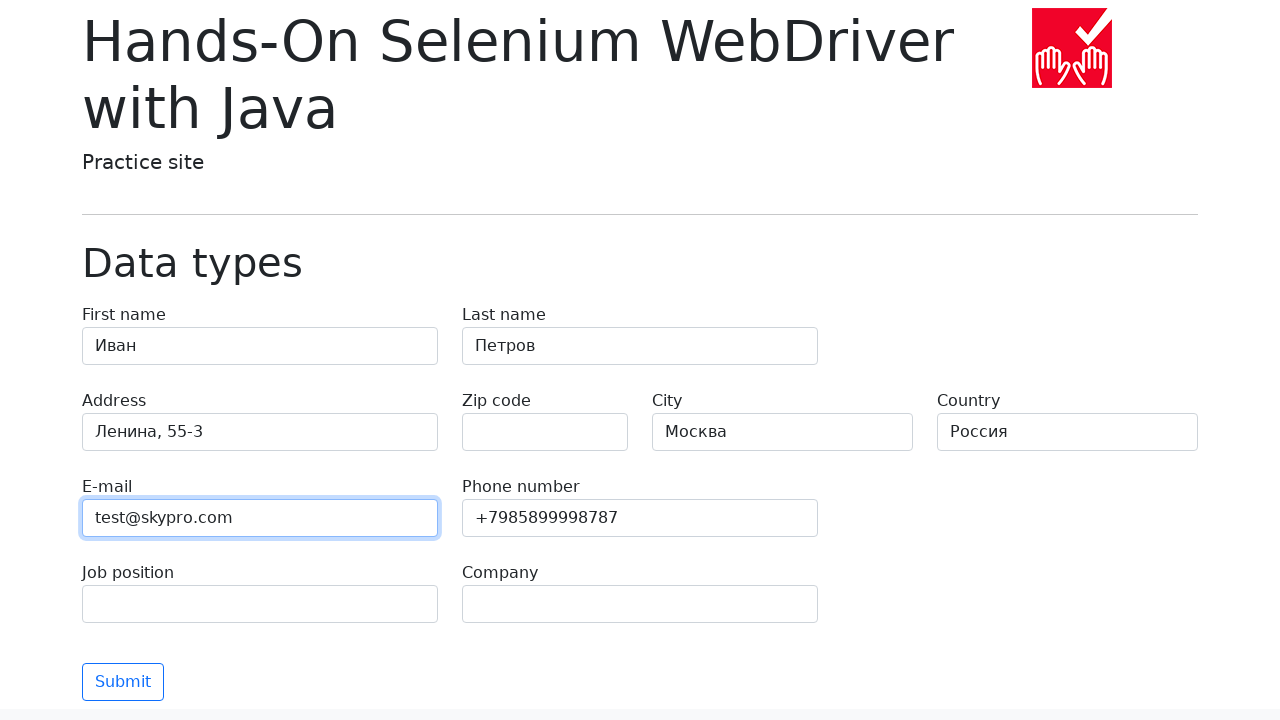

Filled job position field with 'QA' on input[name='job-position']
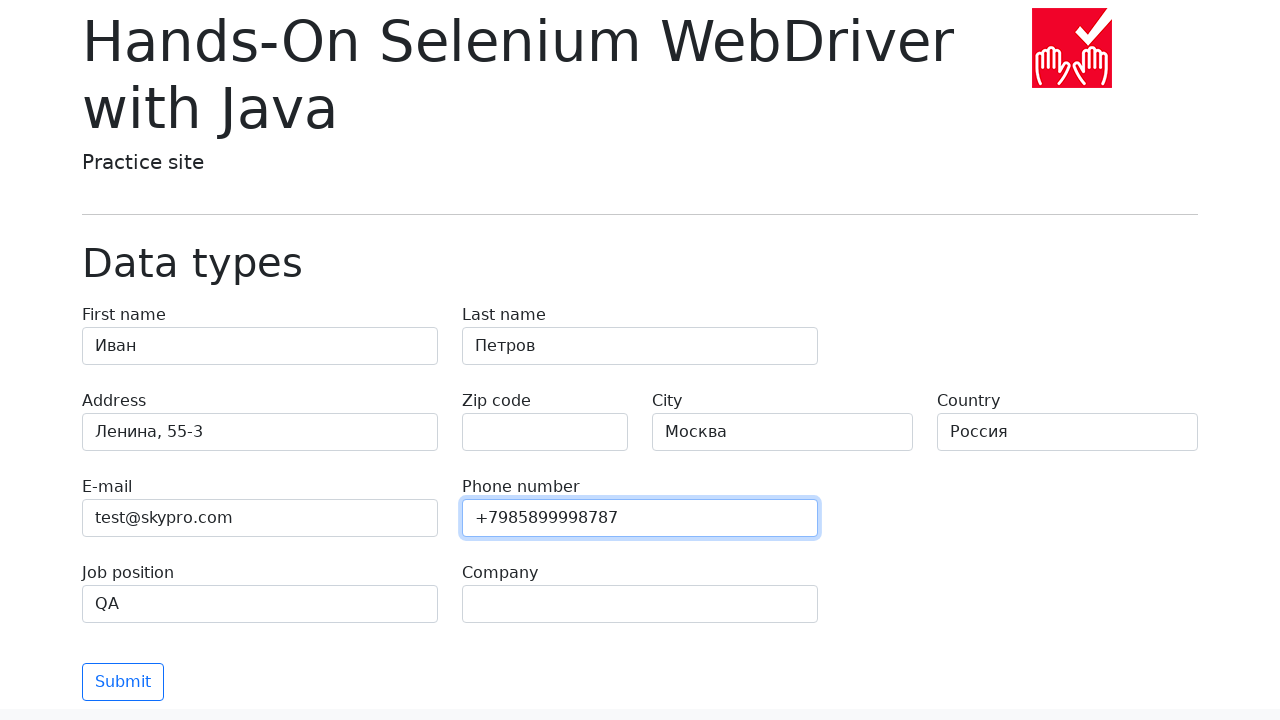

Filled company field with 'SkyPro' on input[name='company']
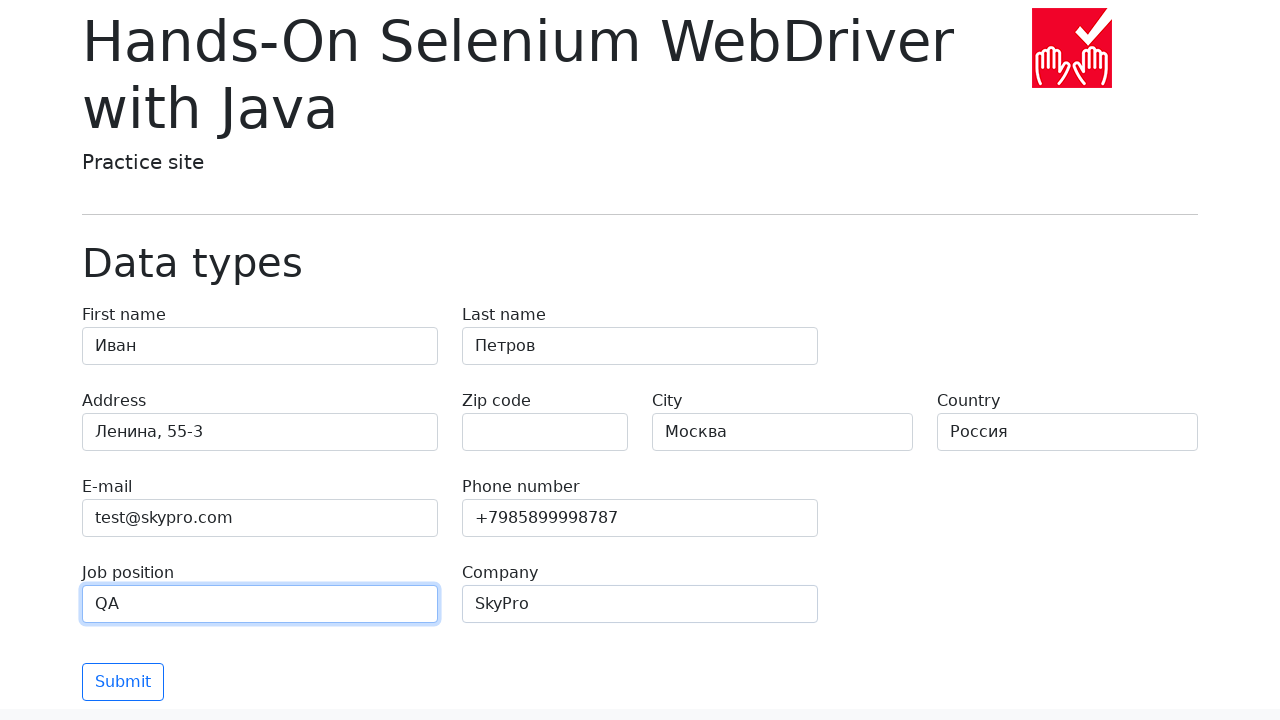

Clicked submit button to submit form at (123, 682) on button[type='submit']
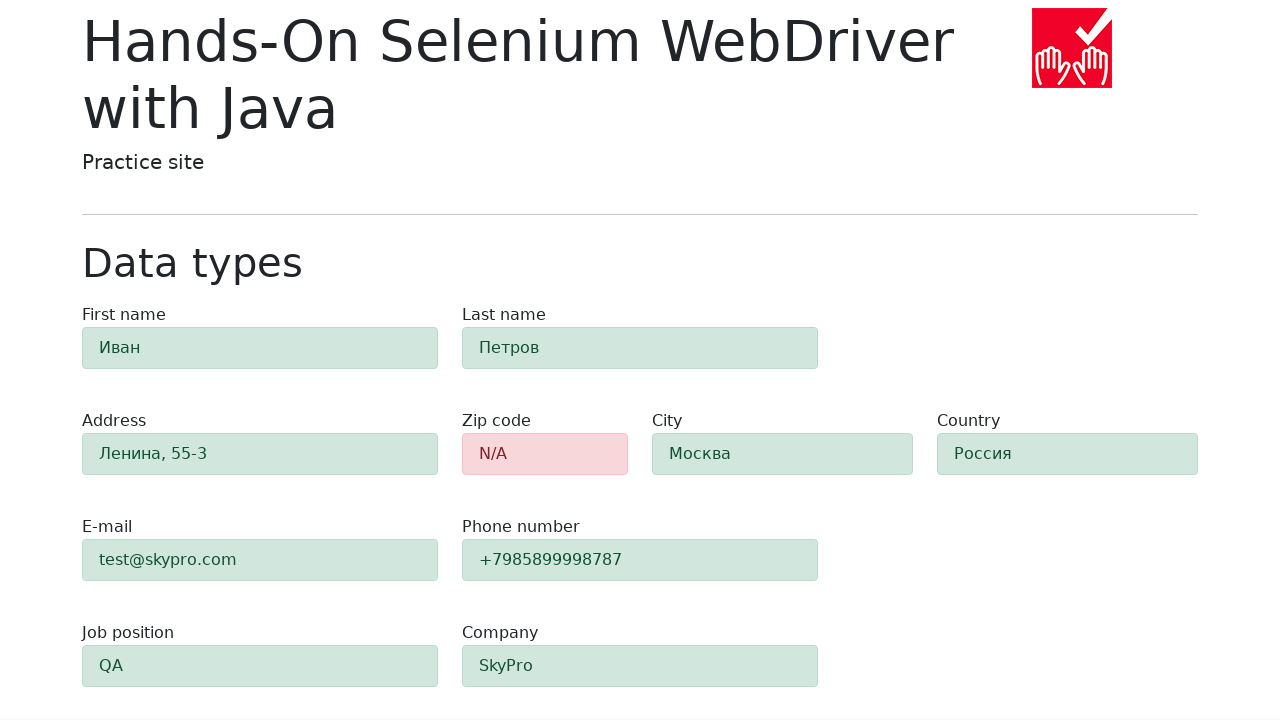

Waited for form validation to complete - zip code field highlighted red
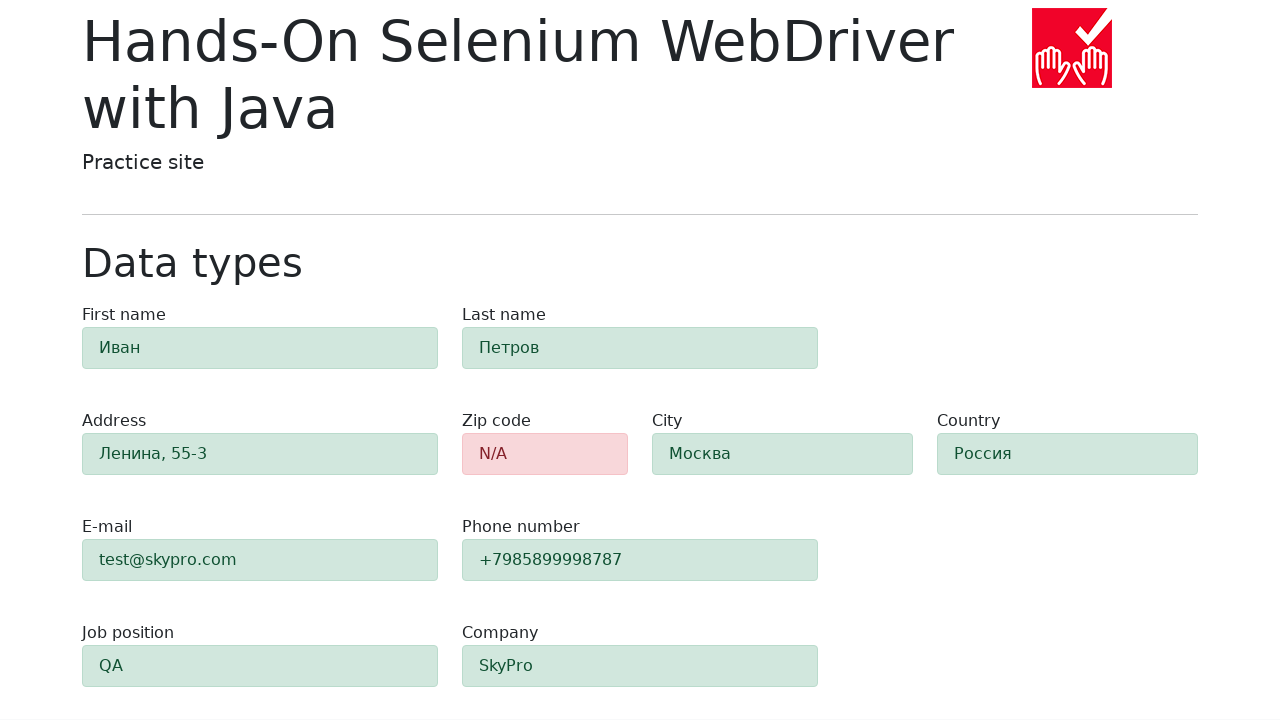

Retrieved class attribute from zip code field
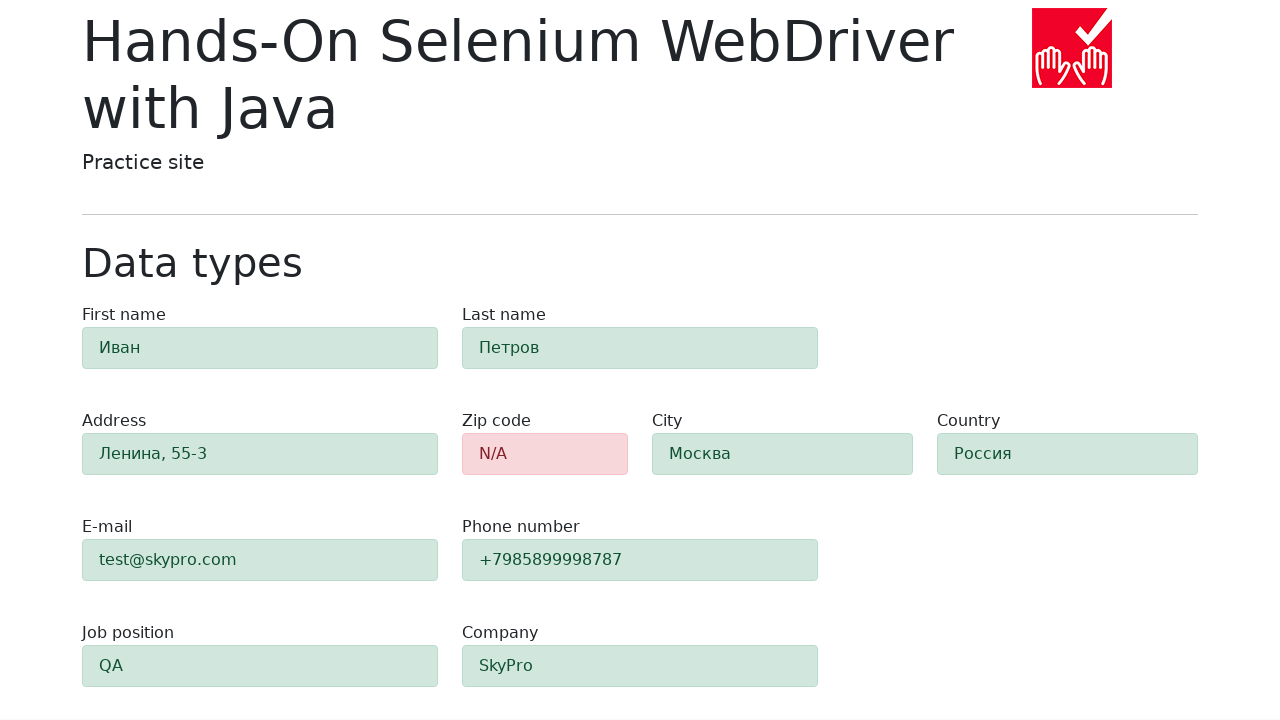

Verified zip code field has alert-danger class (highlighted red)
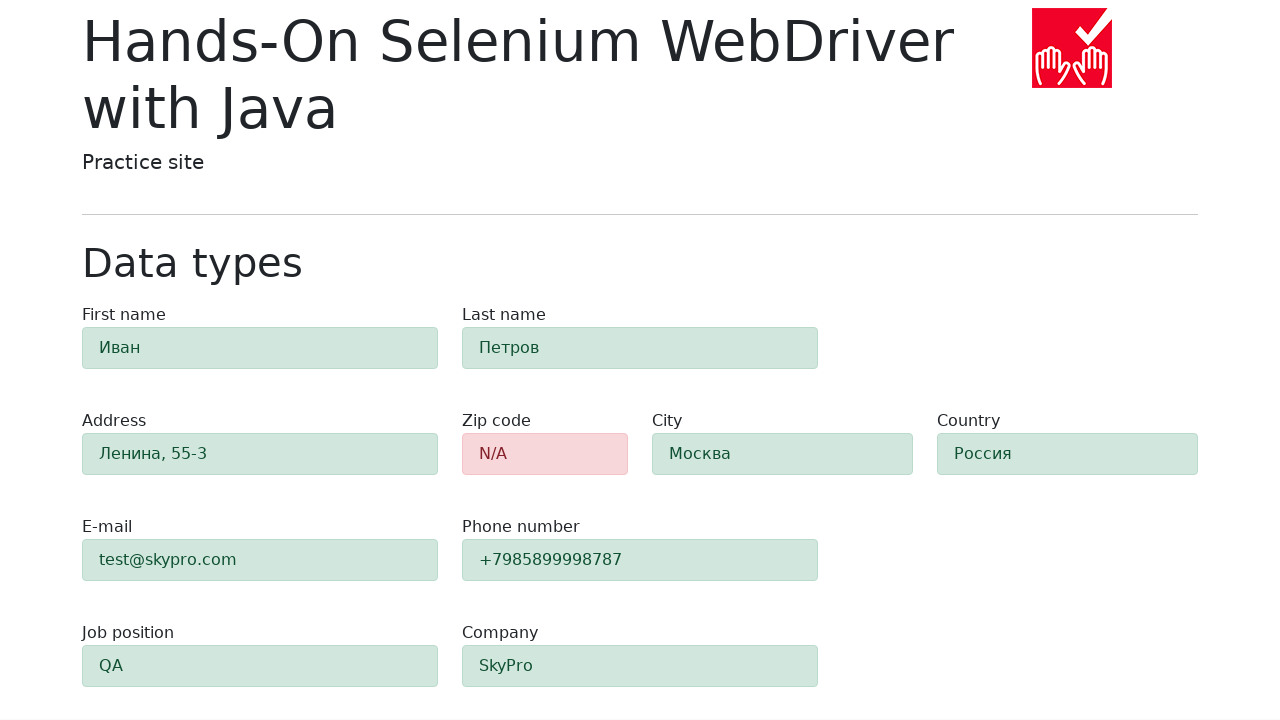

Retrieved class attribute from first-name field
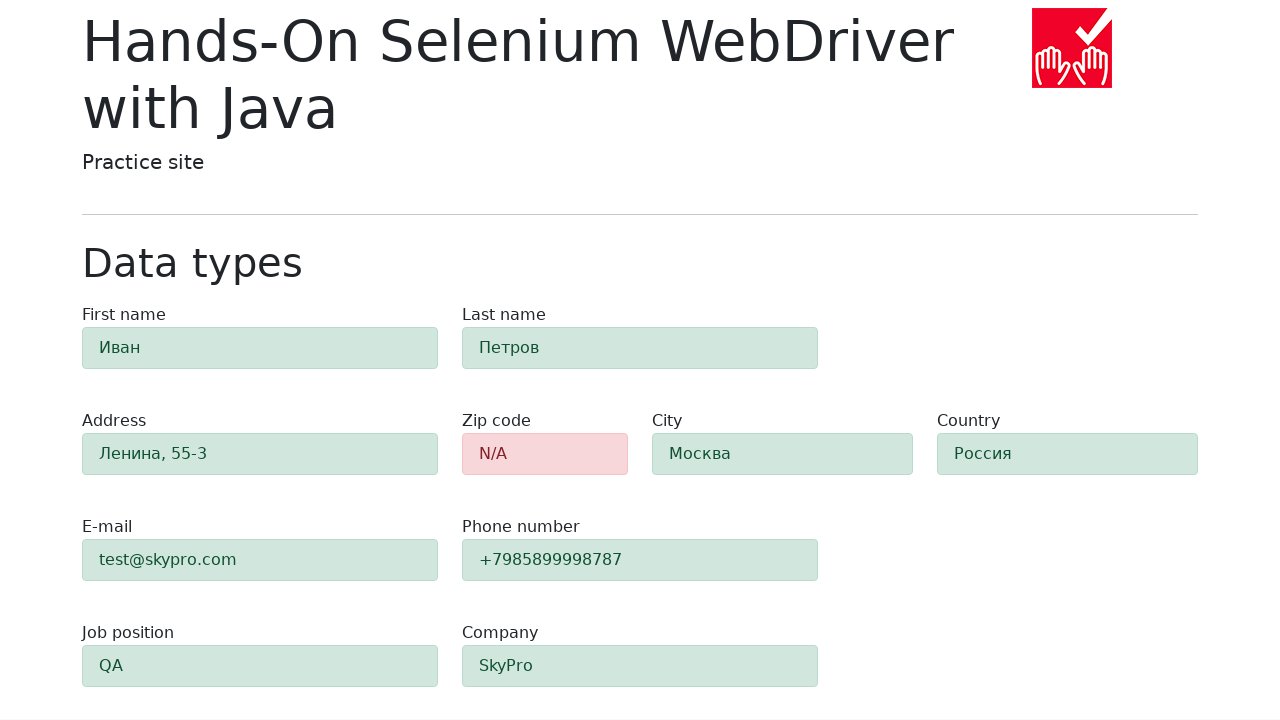

Verified first-name field has alert-success class (highlighted green)
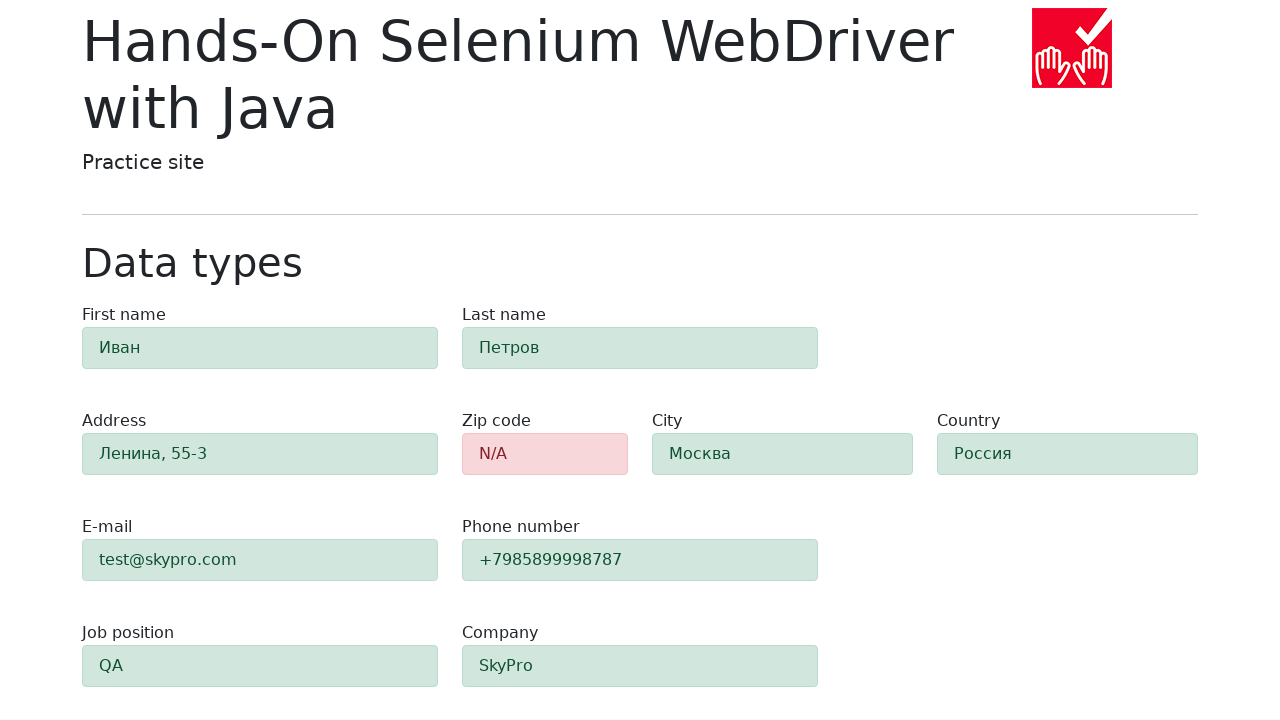

Retrieved class attribute from last-name field
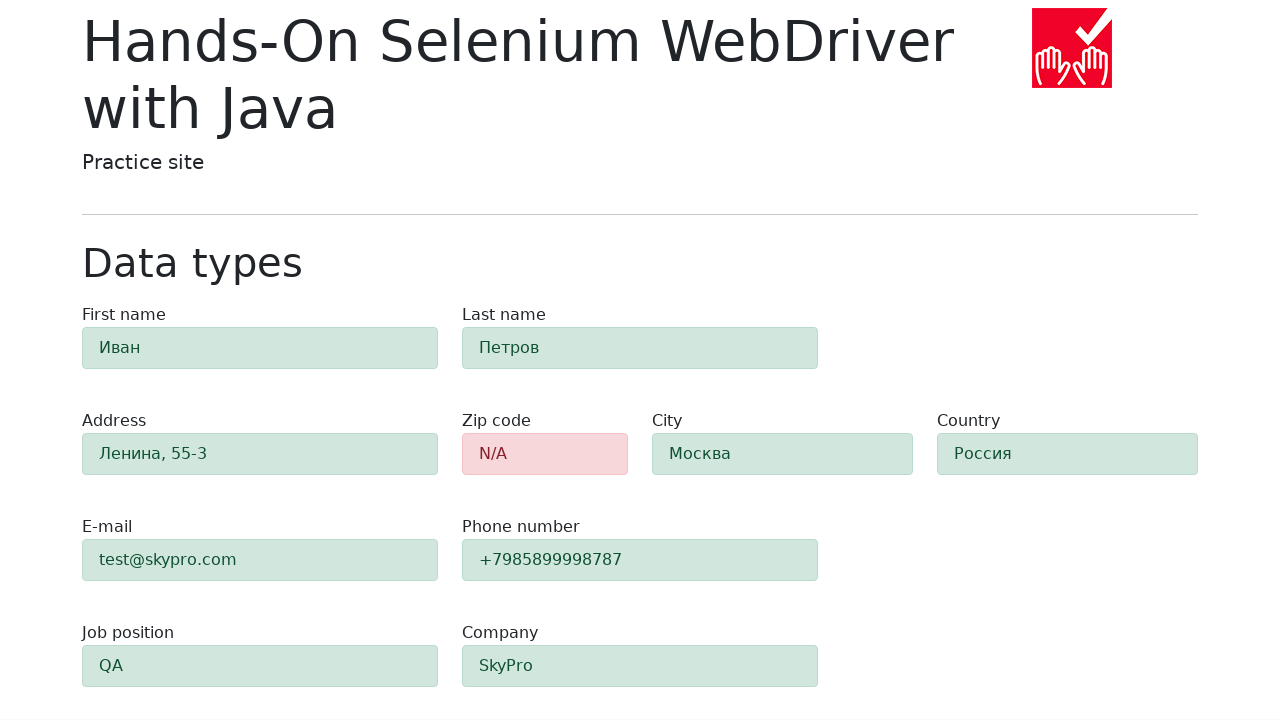

Verified last-name field has alert-success class (highlighted green)
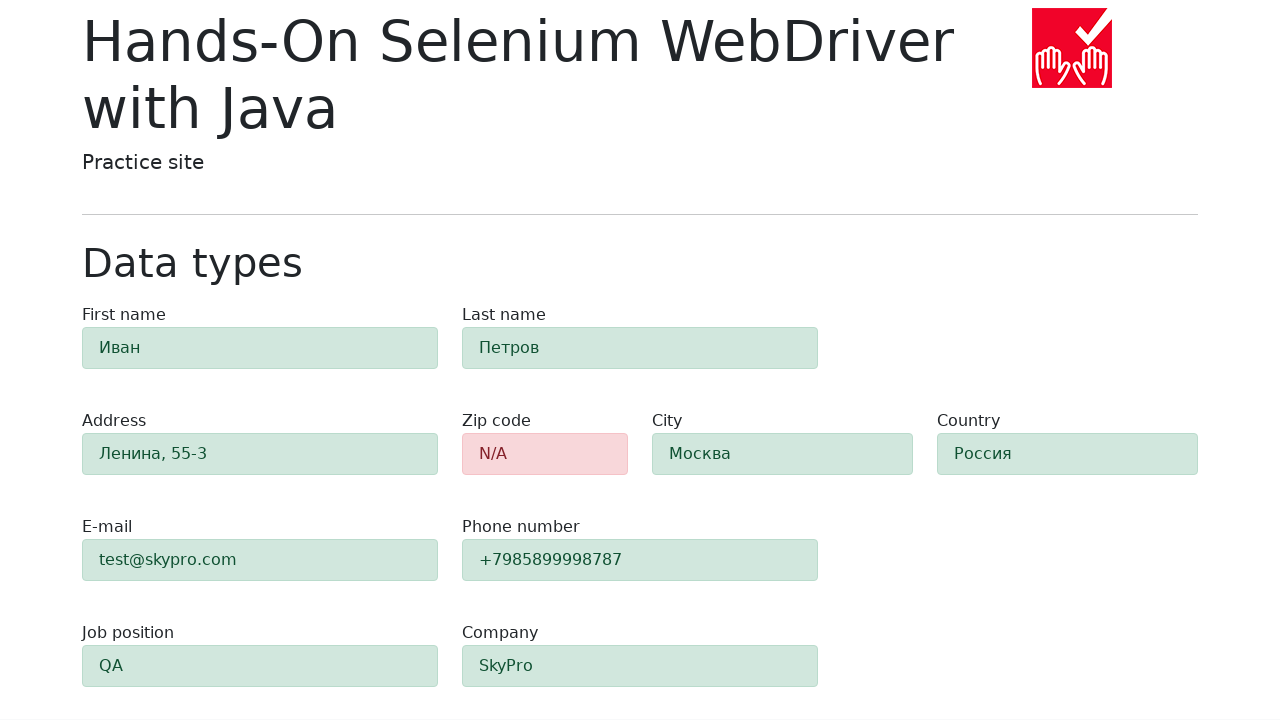

Retrieved class attribute from address field
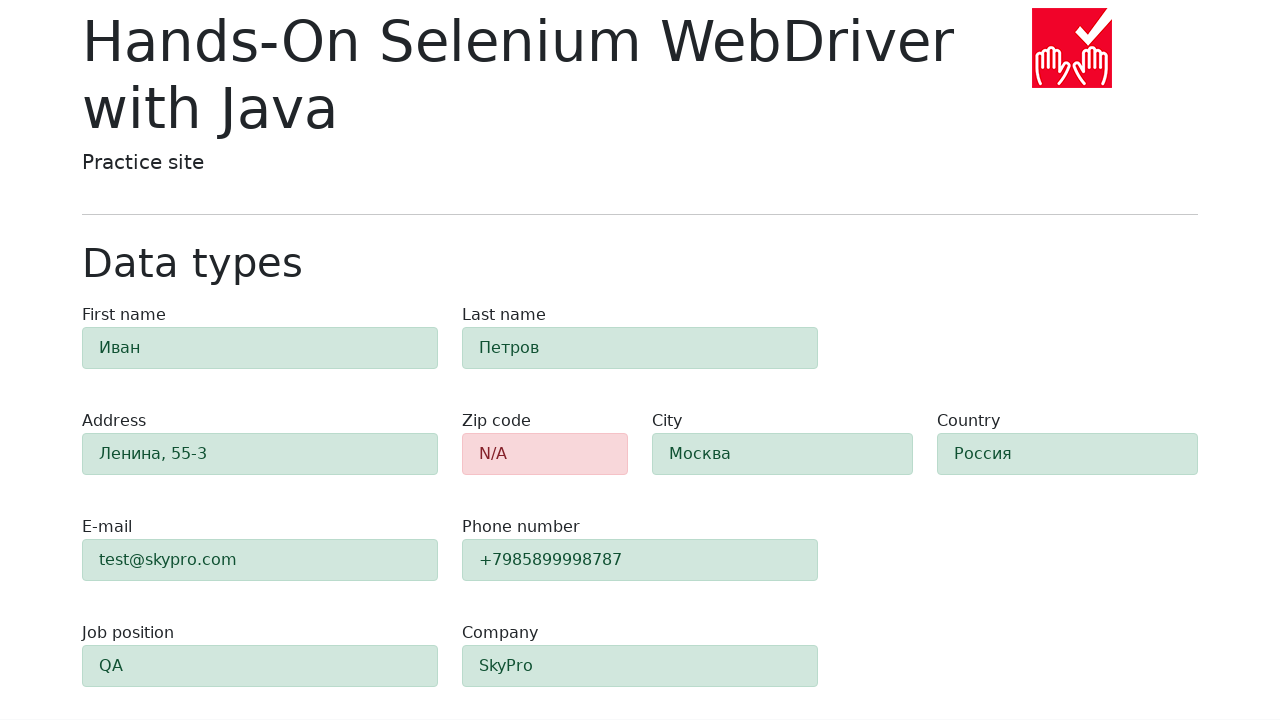

Verified address field has alert-success class (highlighted green)
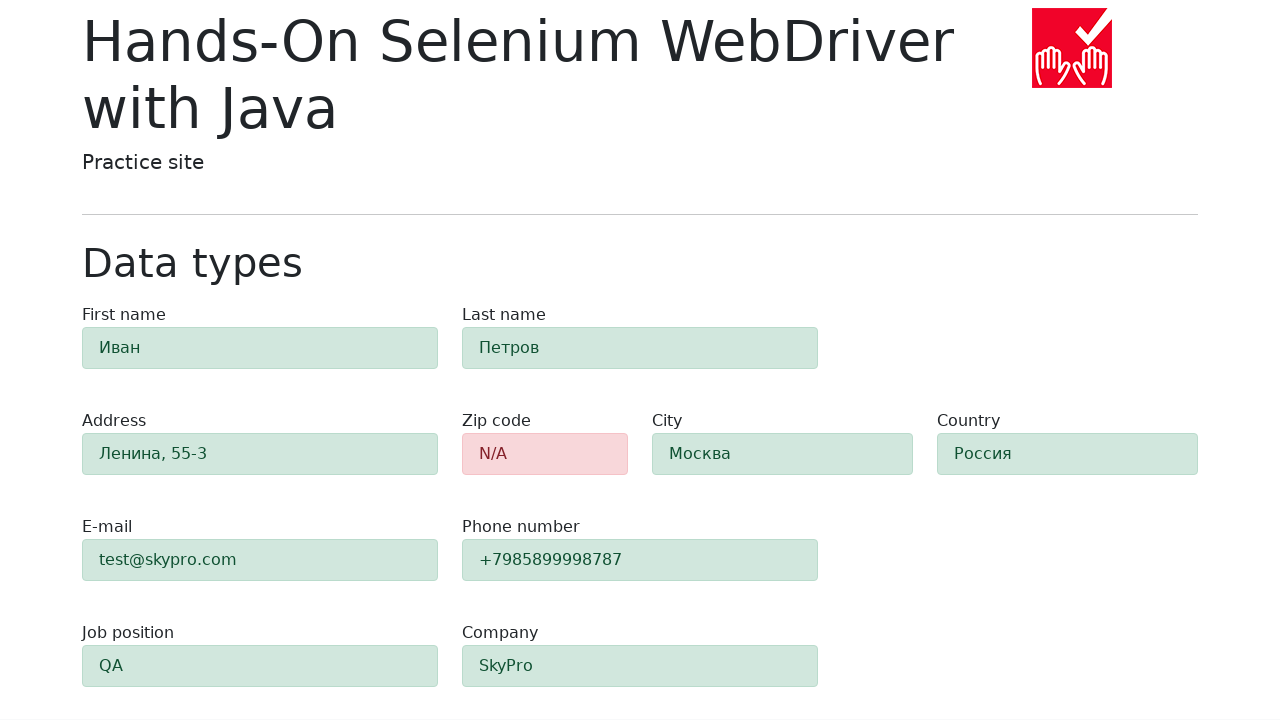

Retrieved class attribute from e-mail field
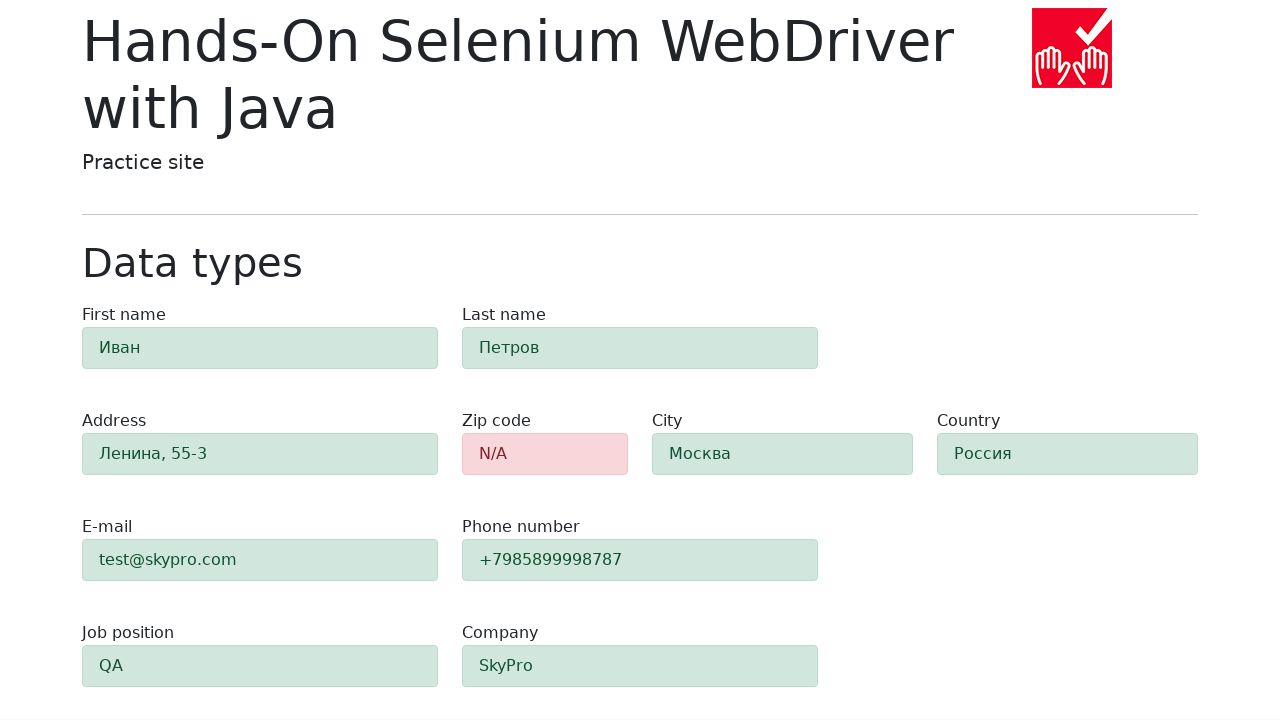

Verified e-mail field has alert-success class (highlighted green)
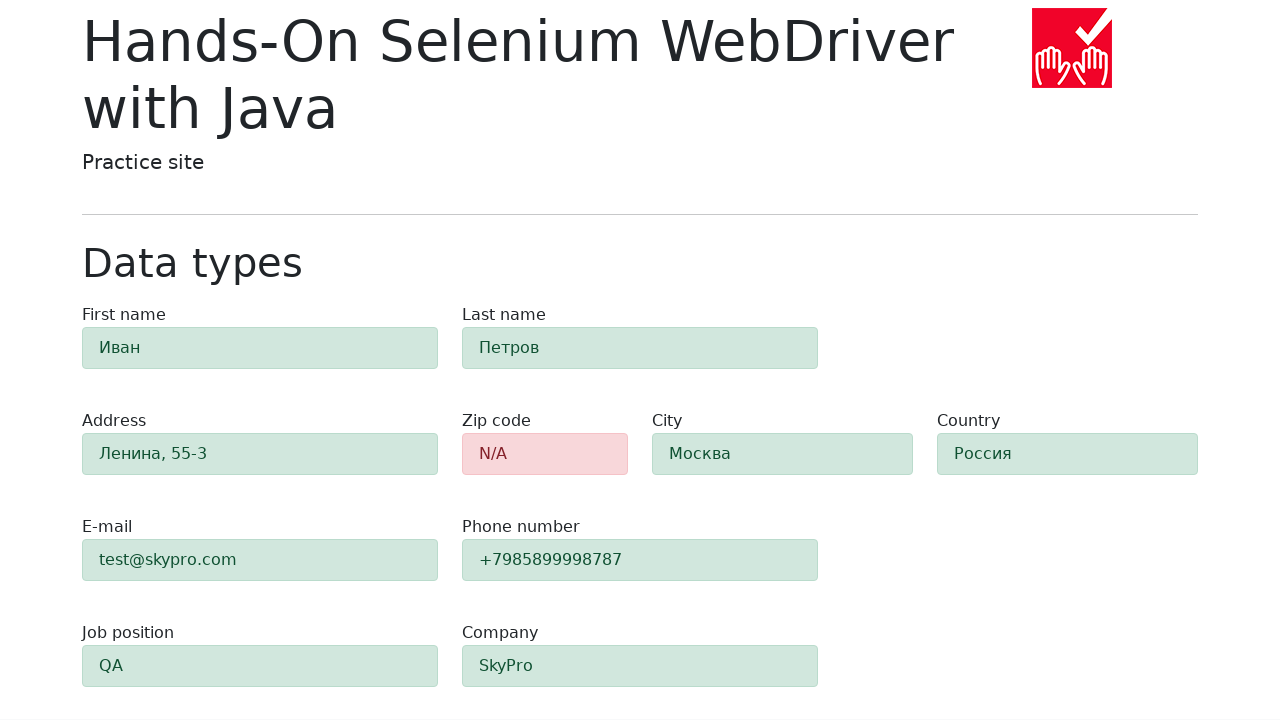

Retrieved class attribute from phone field
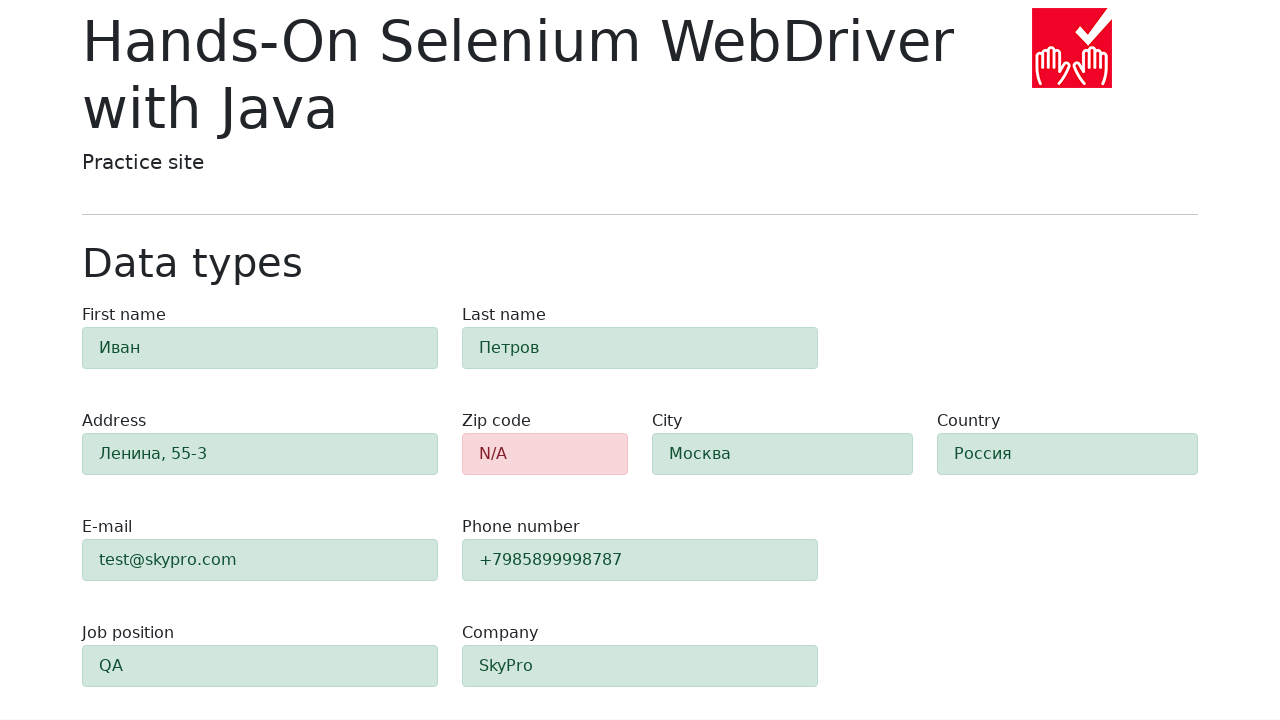

Verified phone field has alert-success class (highlighted green)
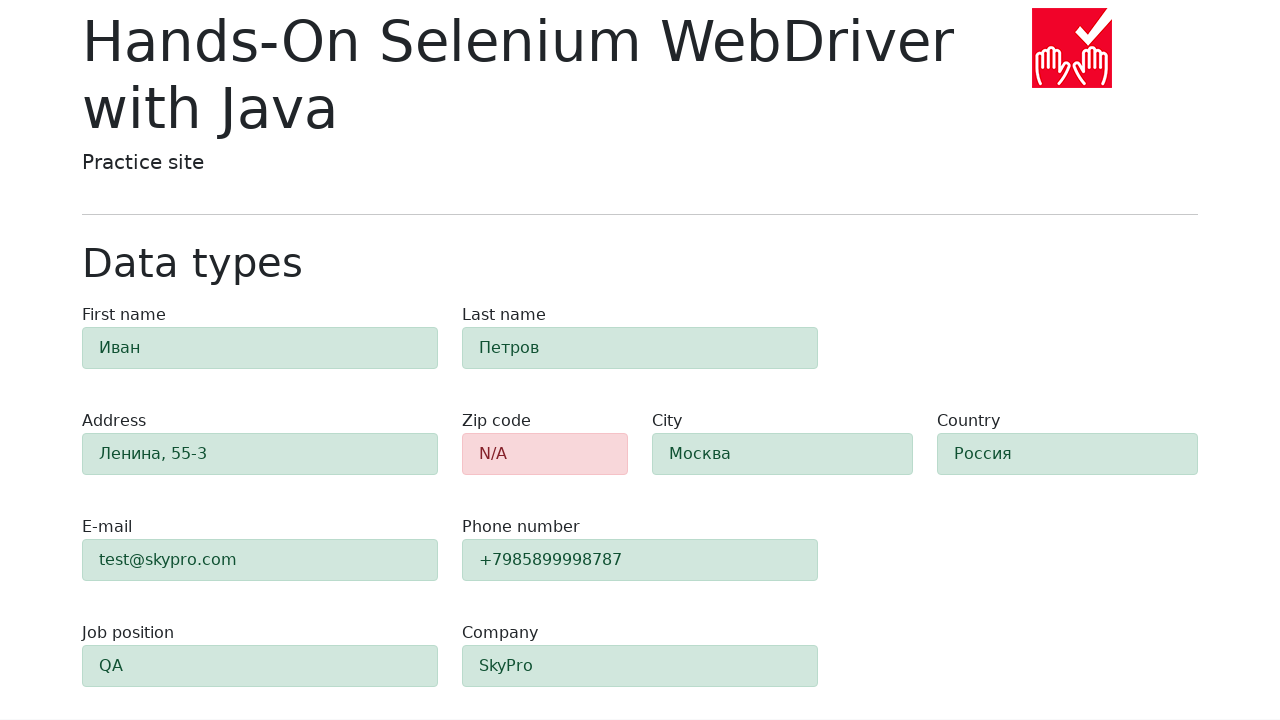

Retrieved class attribute from city field
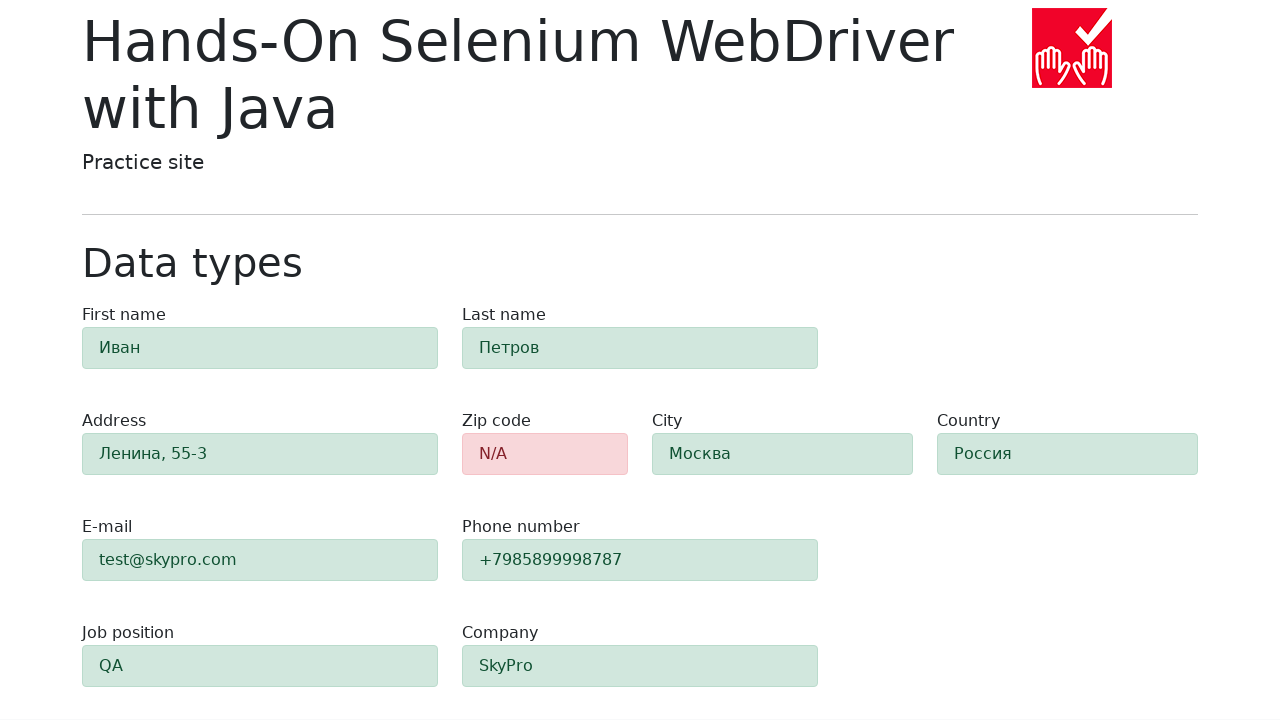

Verified city field has alert-success class (highlighted green)
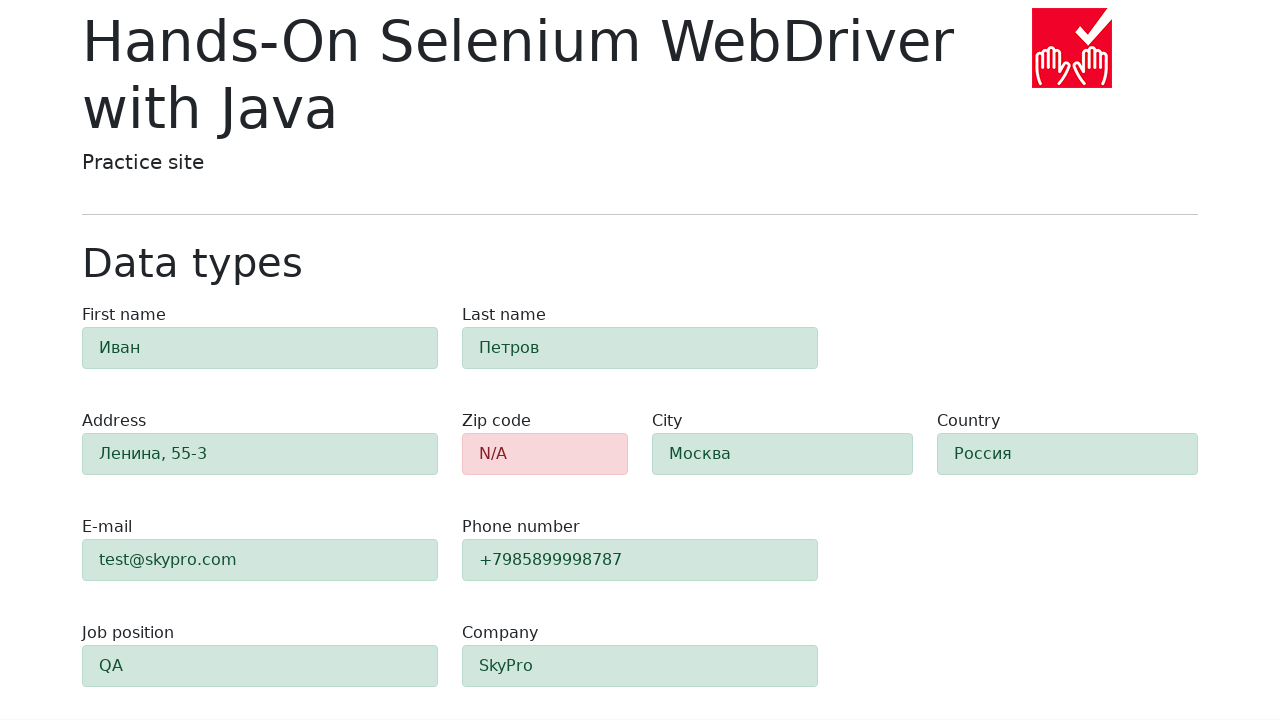

Retrieved class attribute from country field
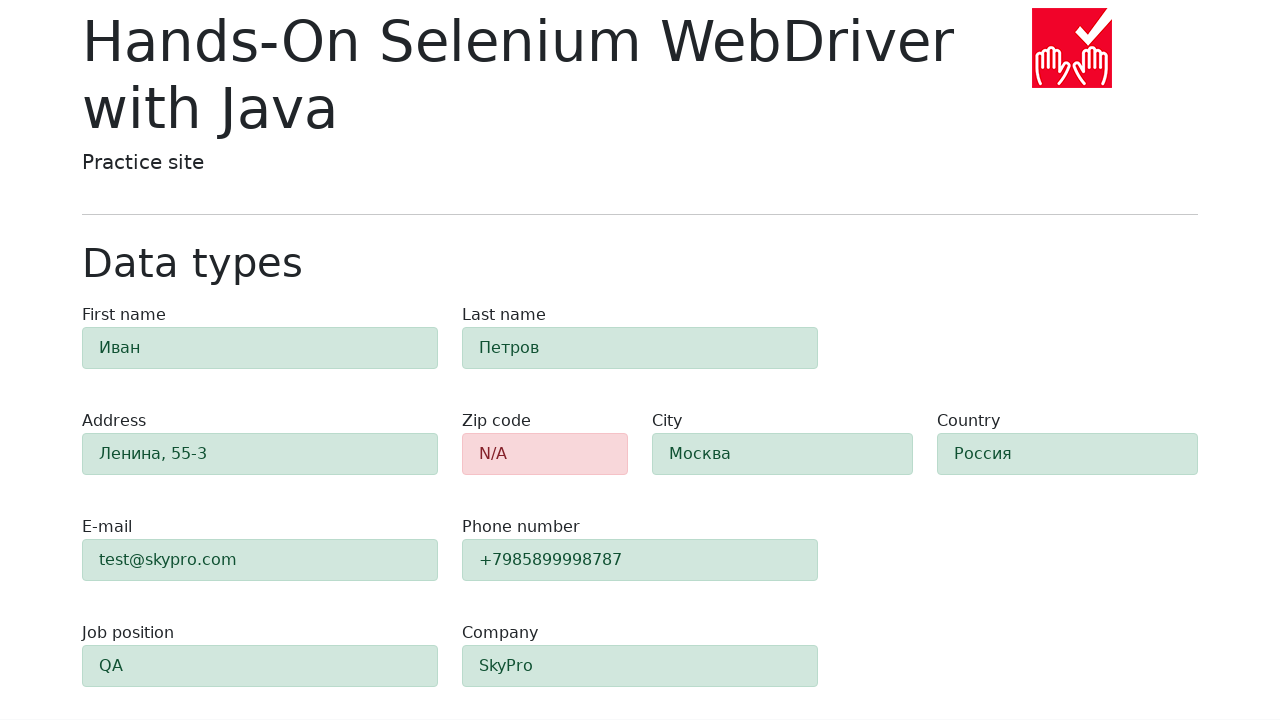

Verified country field has alert-success class (highlighted green)
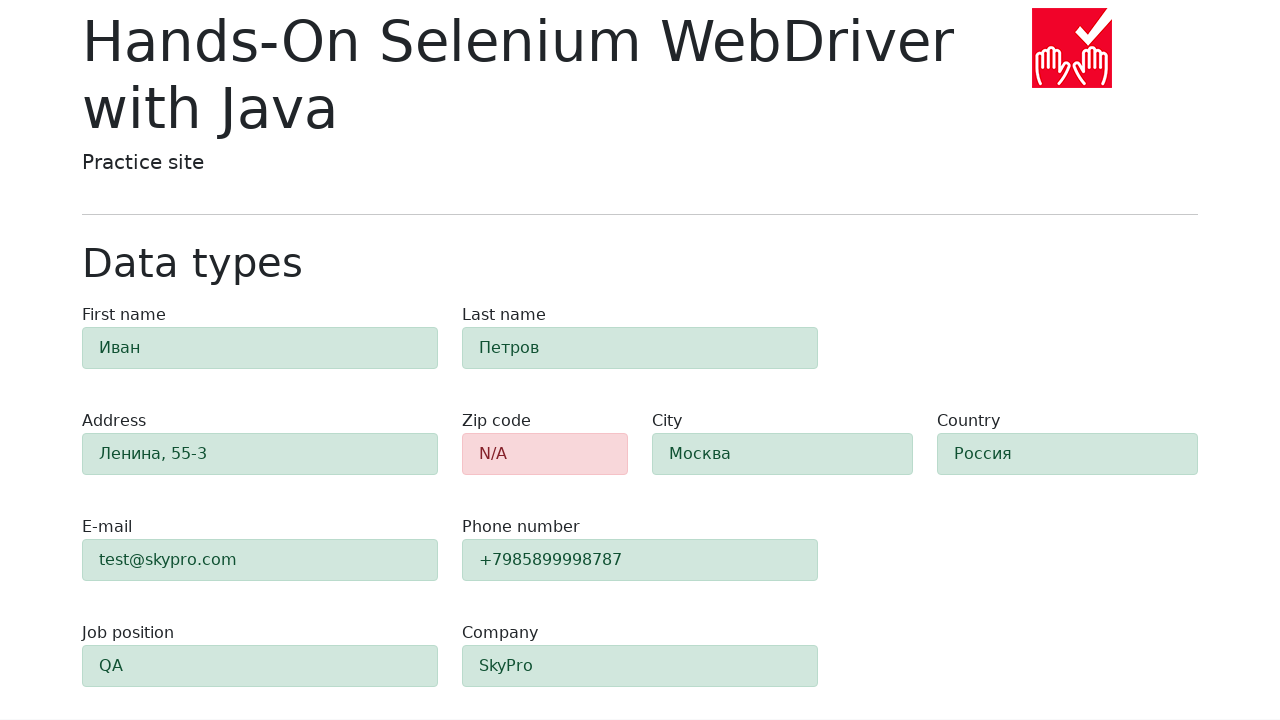

Retrieved class attribute from job-position field
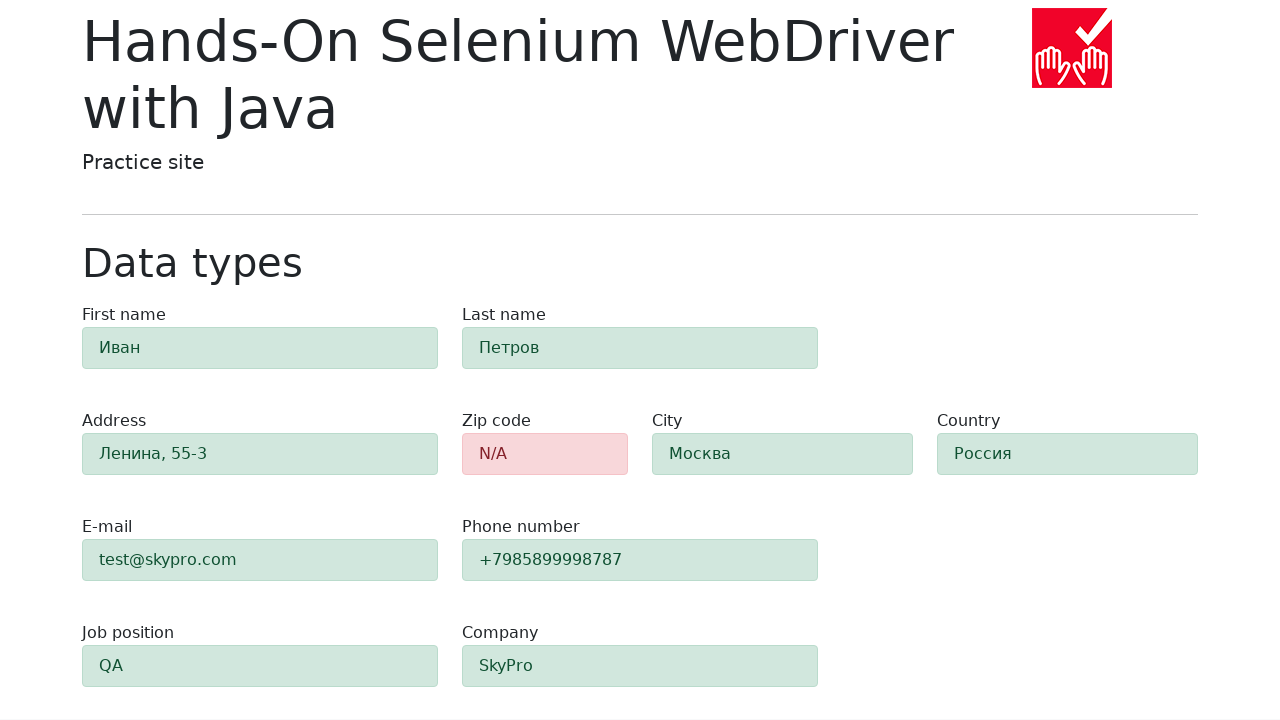

Verified job-position field has alert-success class (highlighted green)
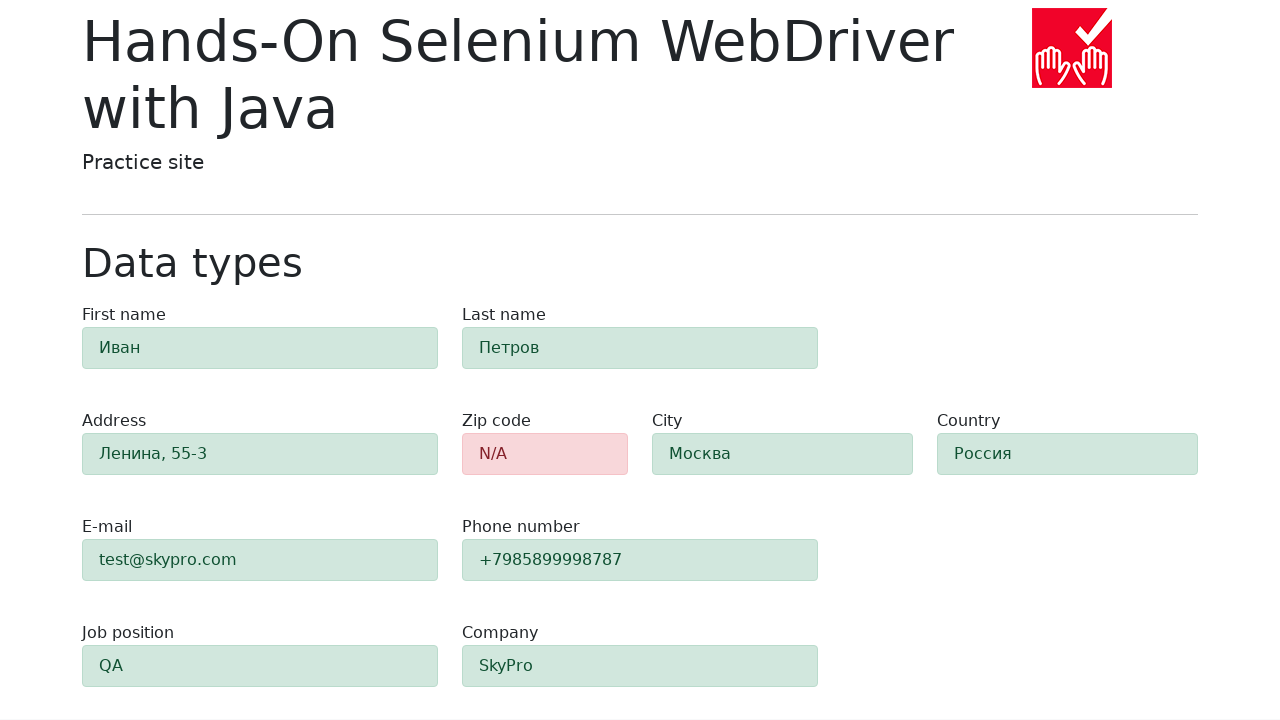

Retrieved class attribute from company field
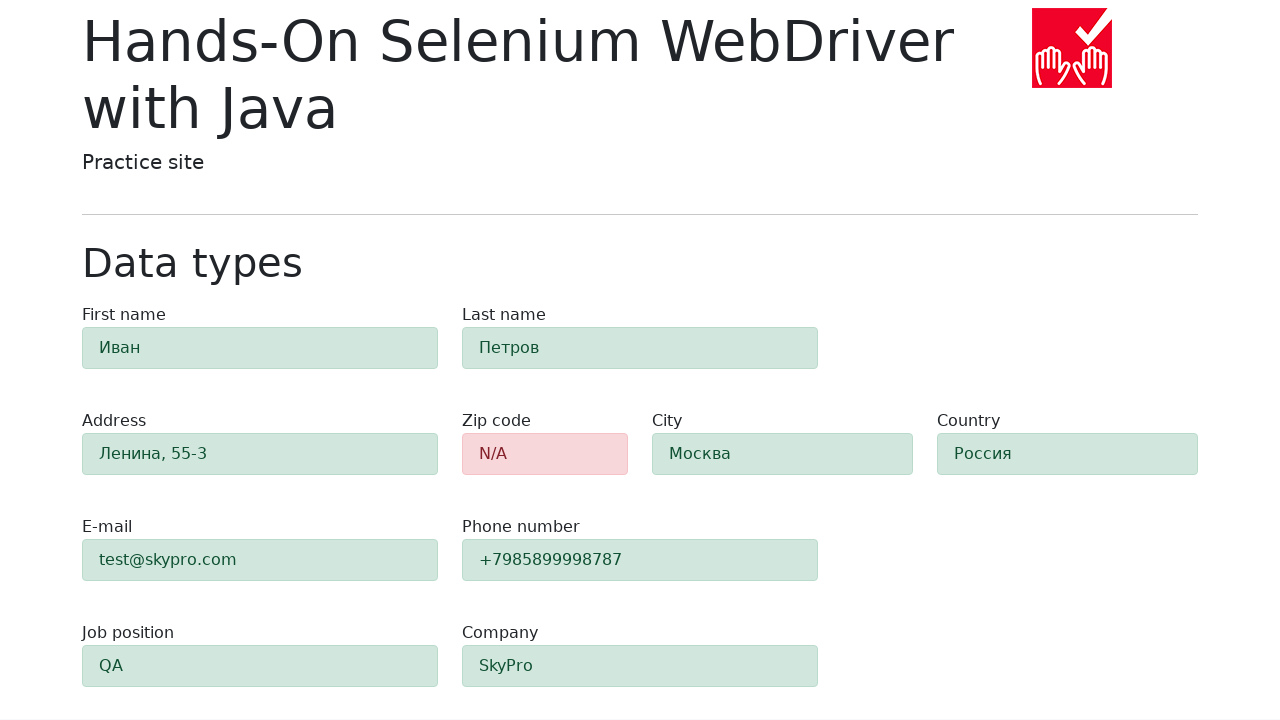

Verified company field has alert-success class (highlighted green)
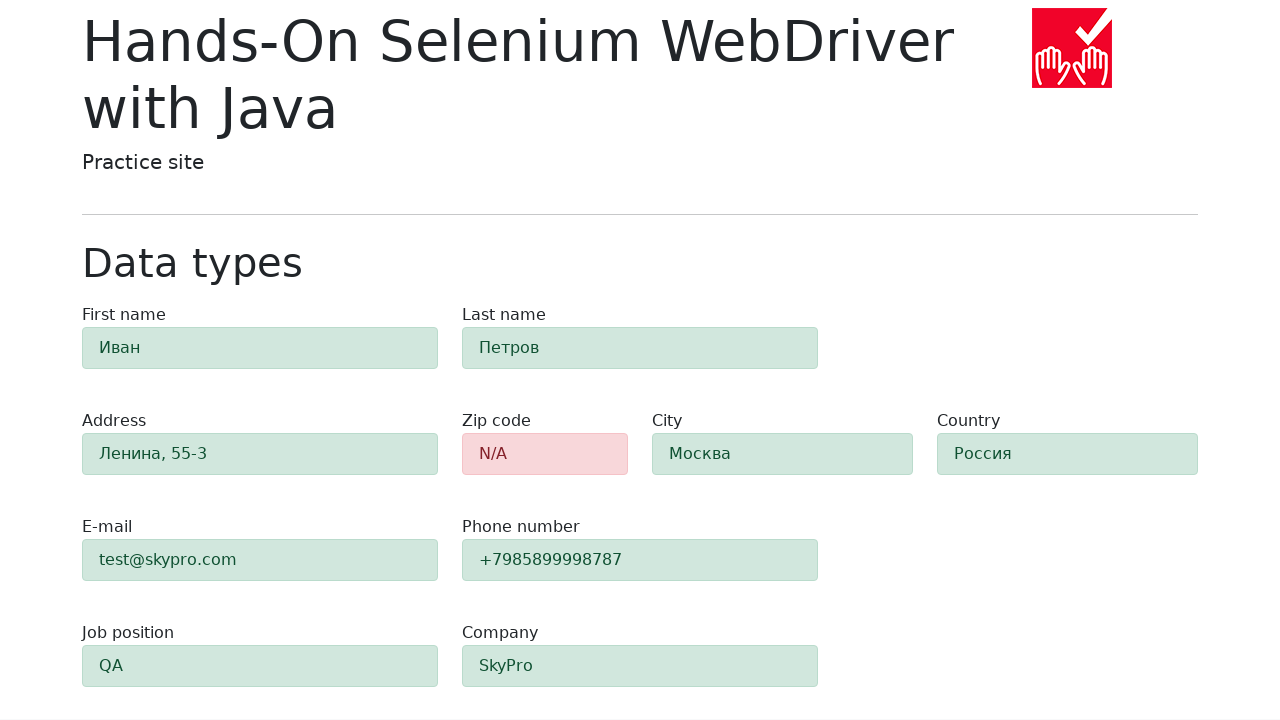

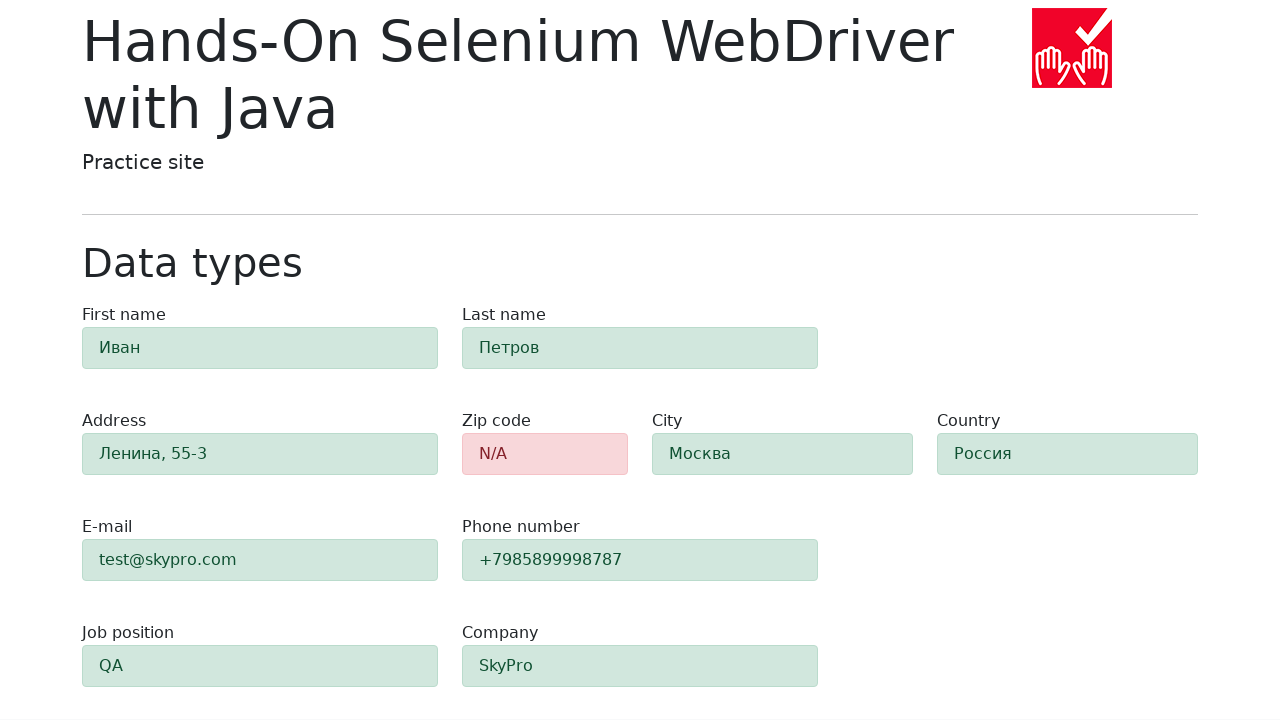